Tests that navigation links exist in the nav element

Starting URL: https://www.samsung.com/

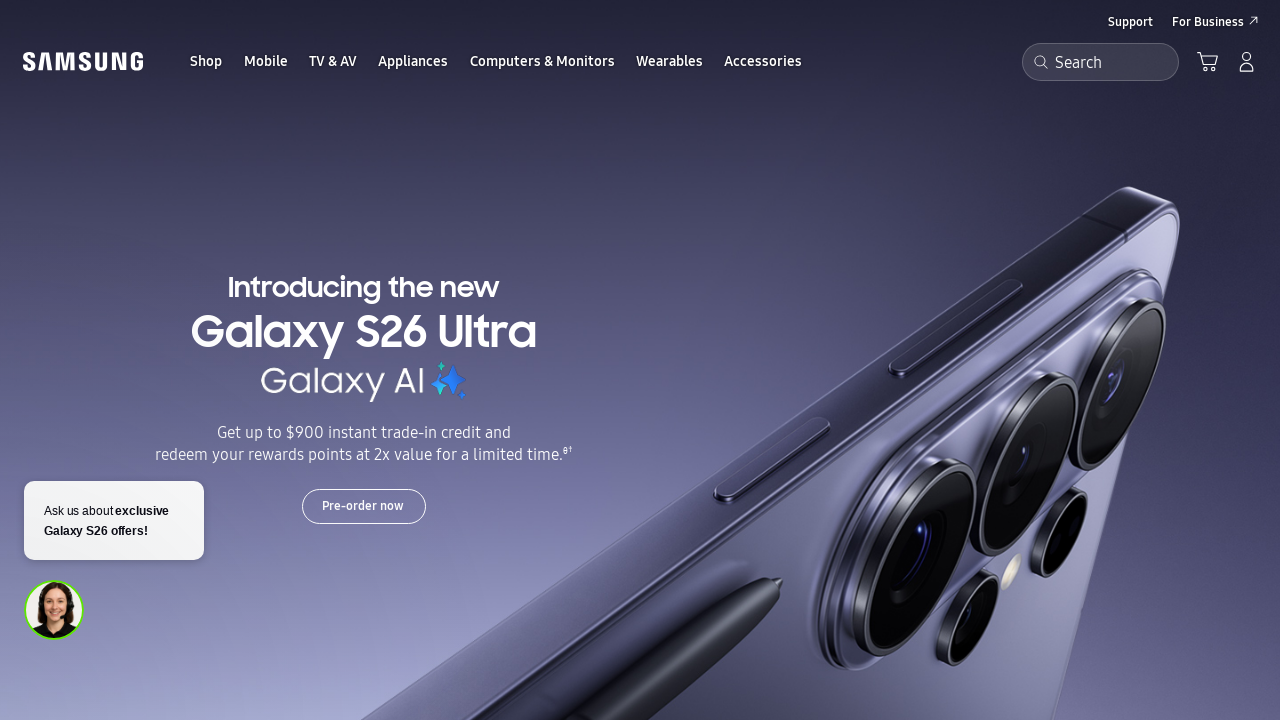

Waited for nav element to be present on Samsung.com homepage
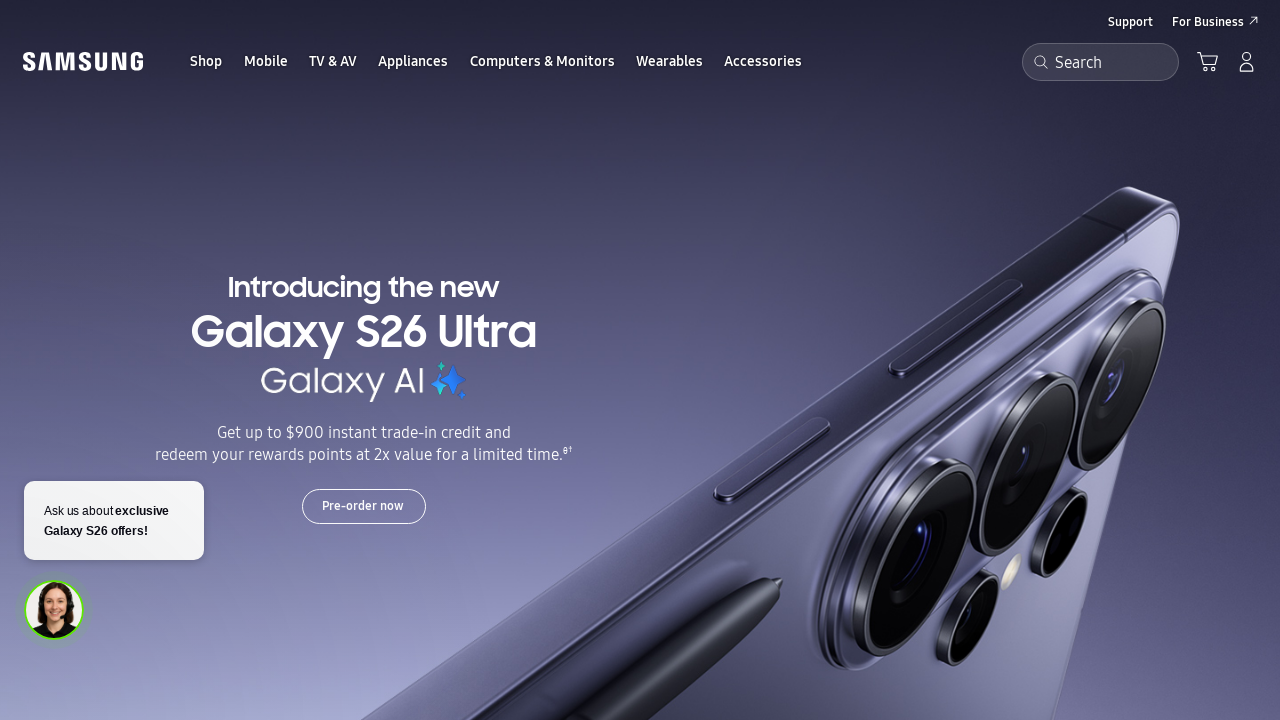

Retrieved all navigation links from nav element
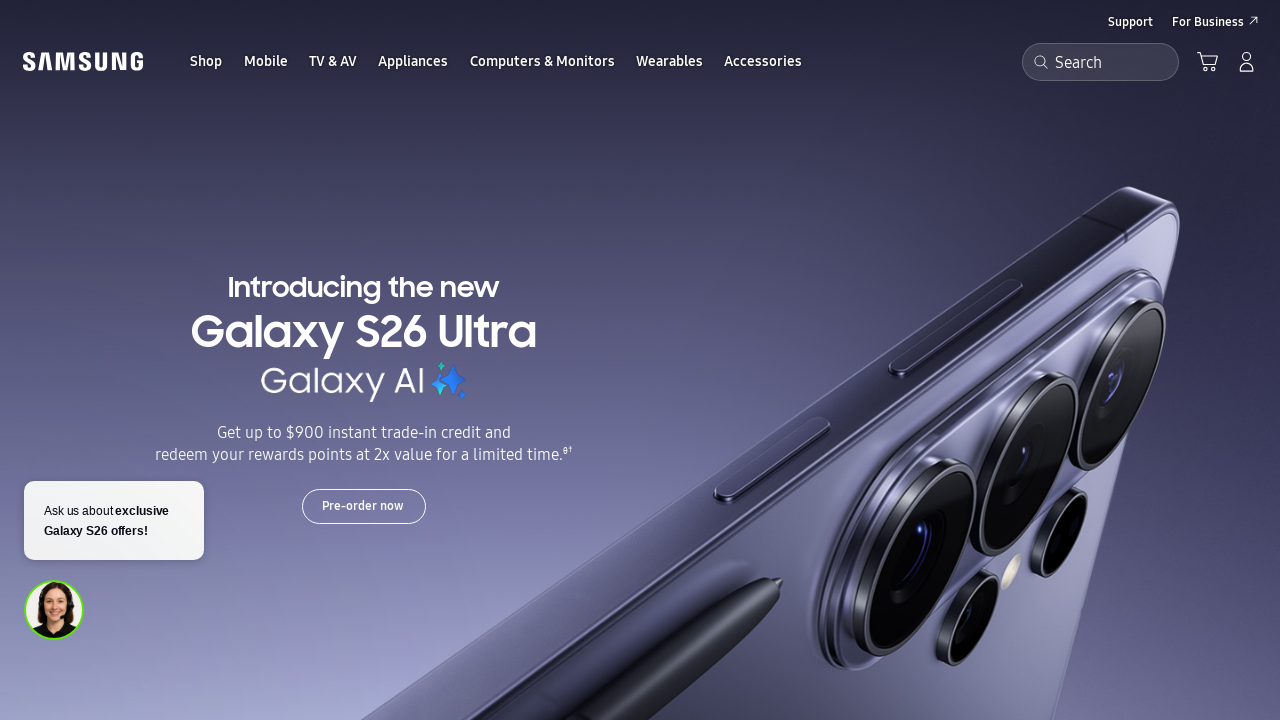

Asserted that navigation links exist (count > 0)
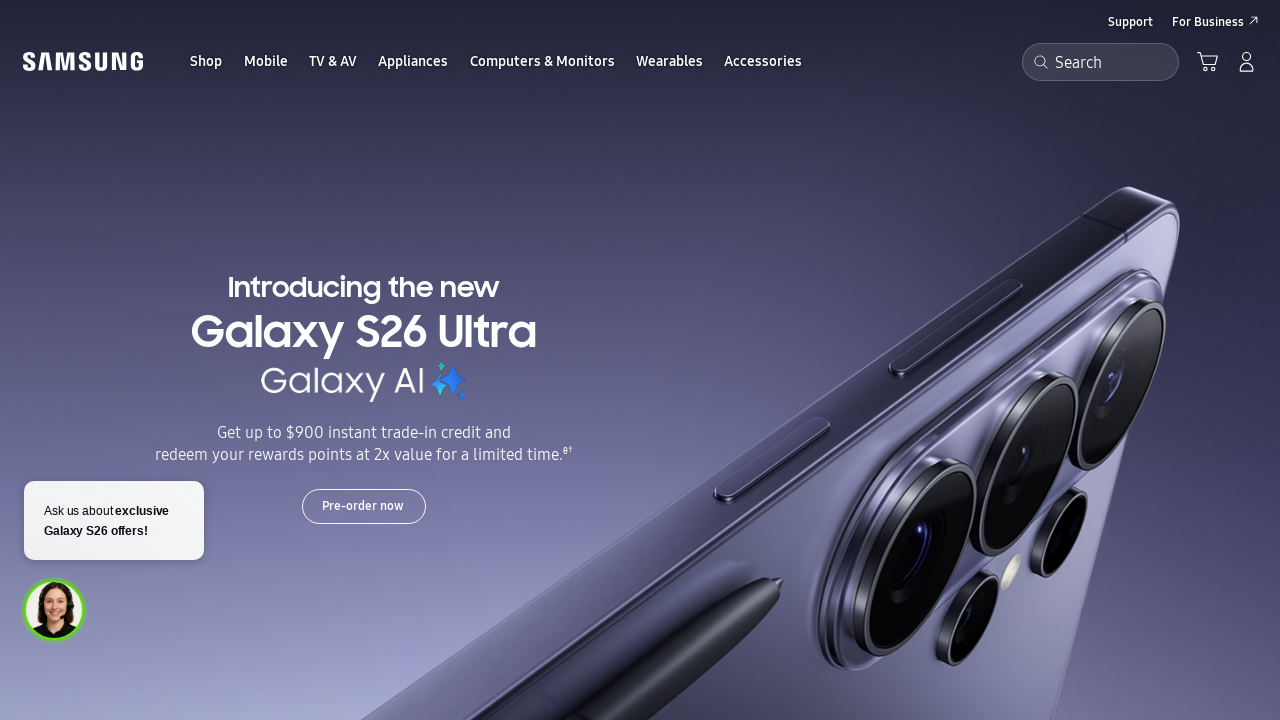

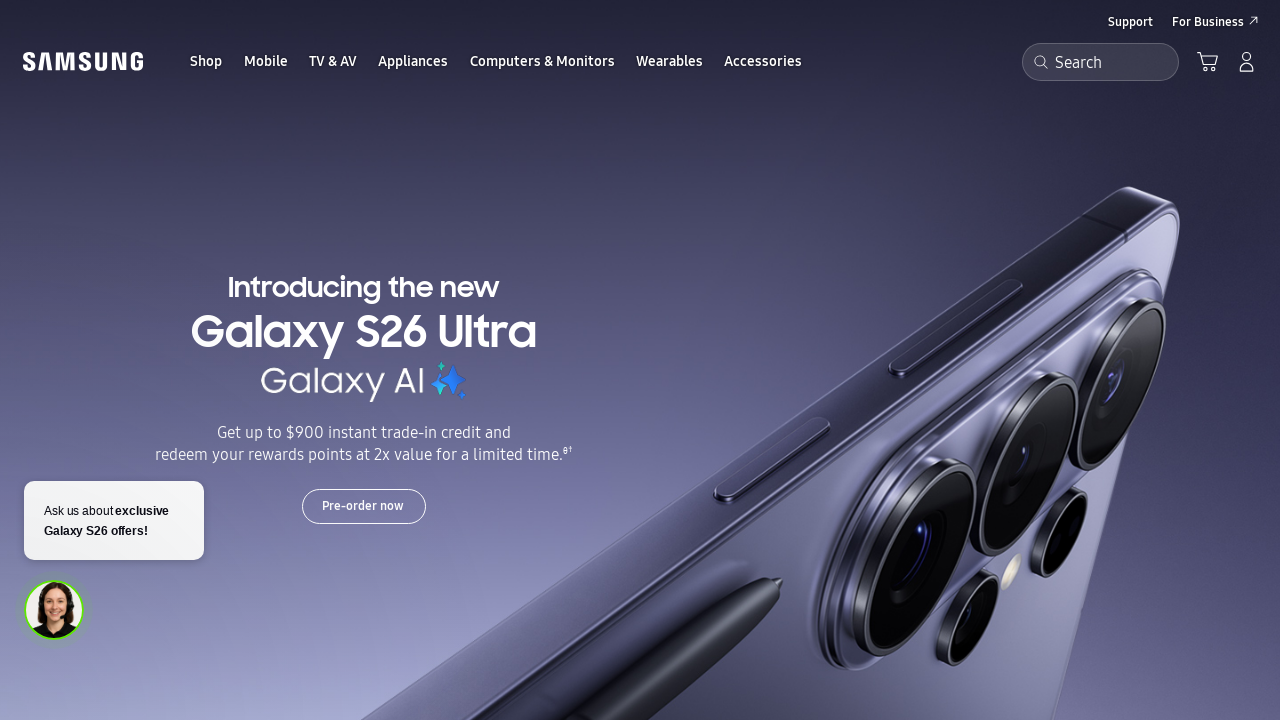